Tests the sorting functionality of a web table by selecting a page size, clicking the column header to sort, and verifying the items are sorted alphabetically

Starting URL: https://rahulshettyacademy.com/seleniumPractise/#/offers

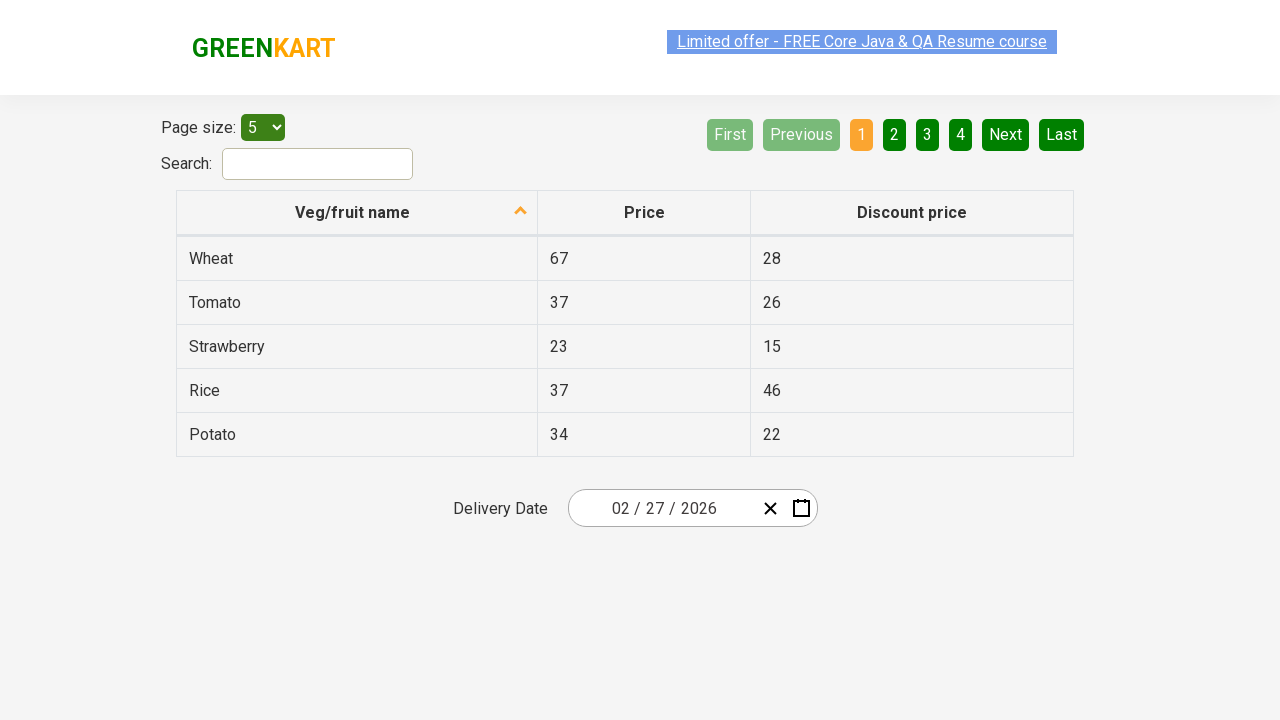

Selected page size of 20 from dropdown menu on select#page-menu
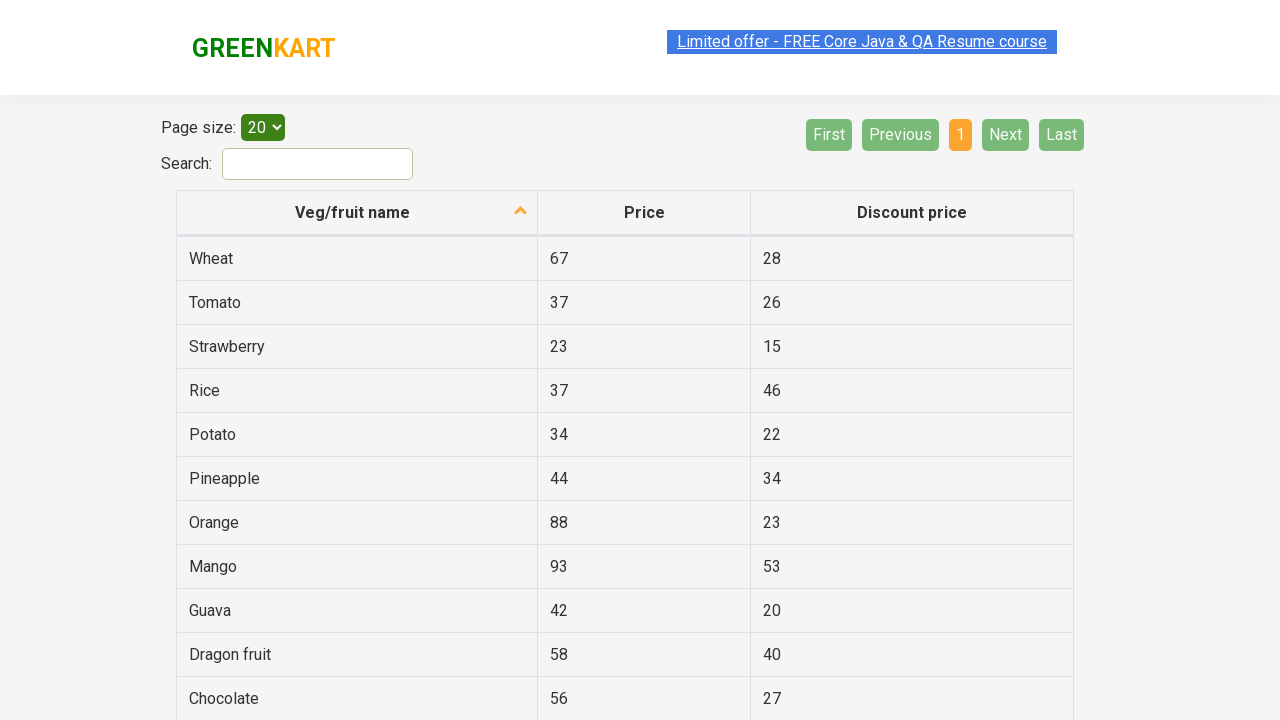

Table updated with new page size of 20
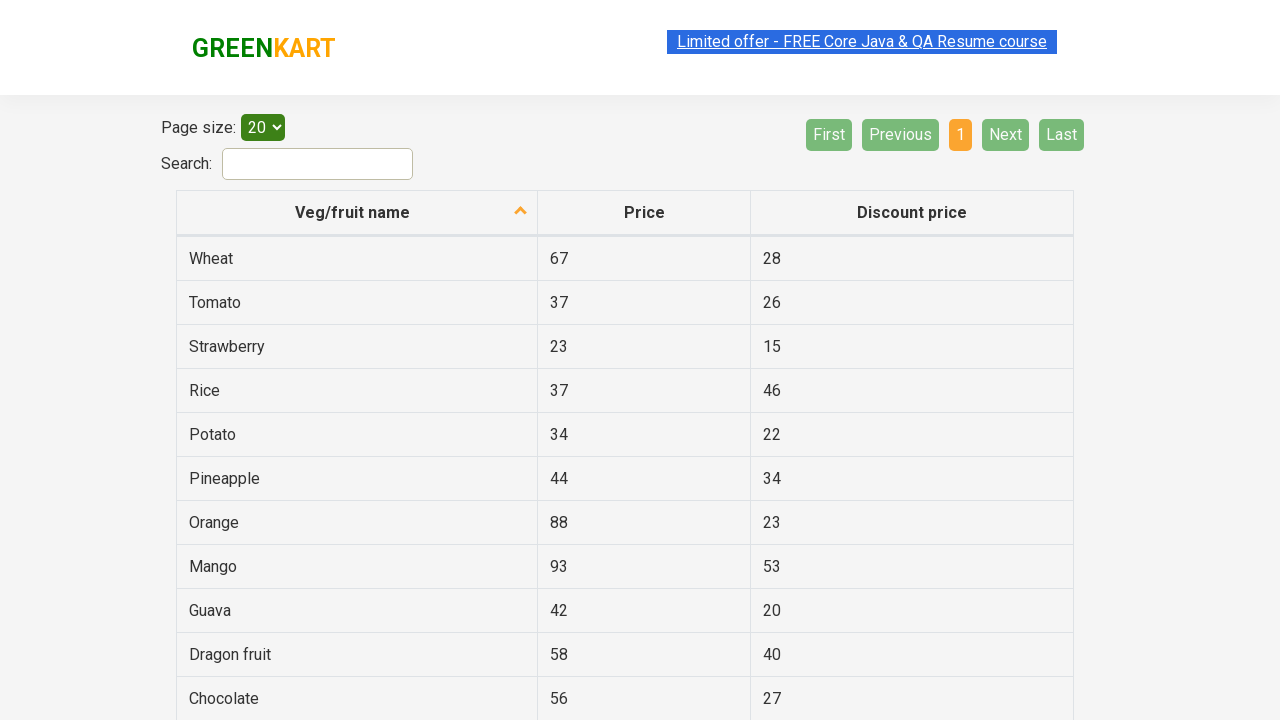

Clicked column header to sort by fruit/veggie name at (357, 213) on th[aria-label*='fruit name']
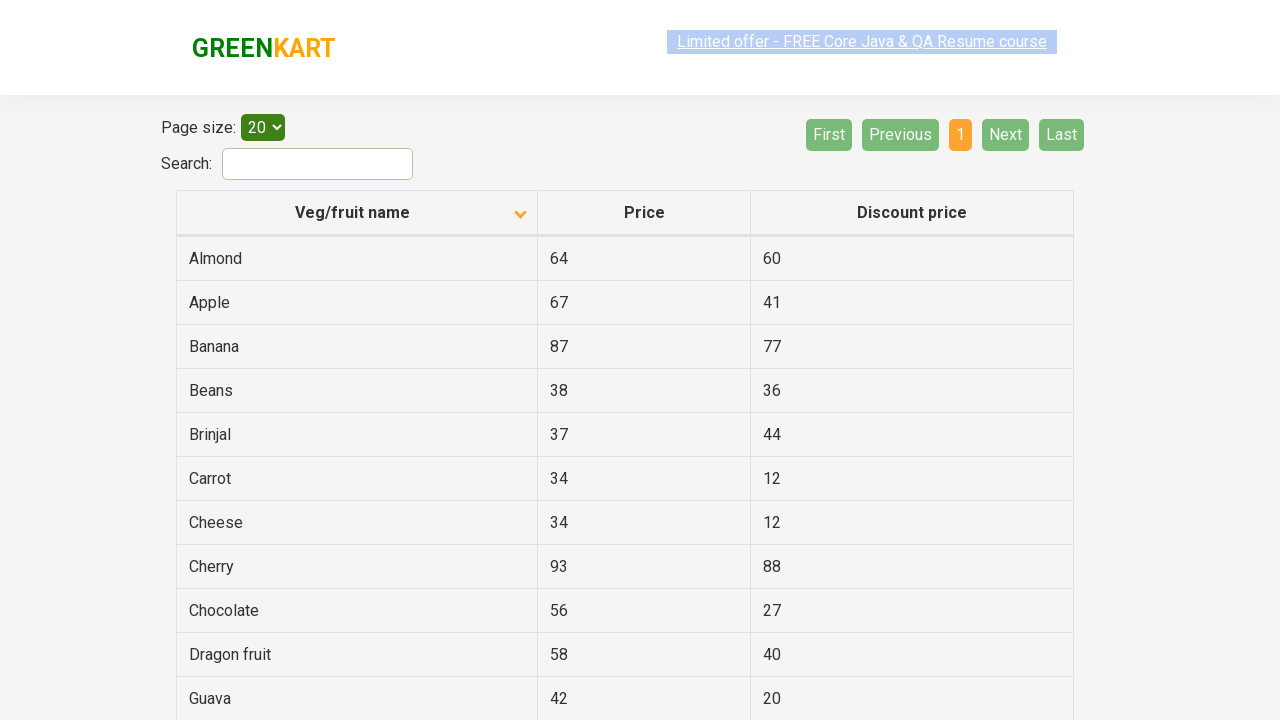

Waited 500ms for sorting to complete
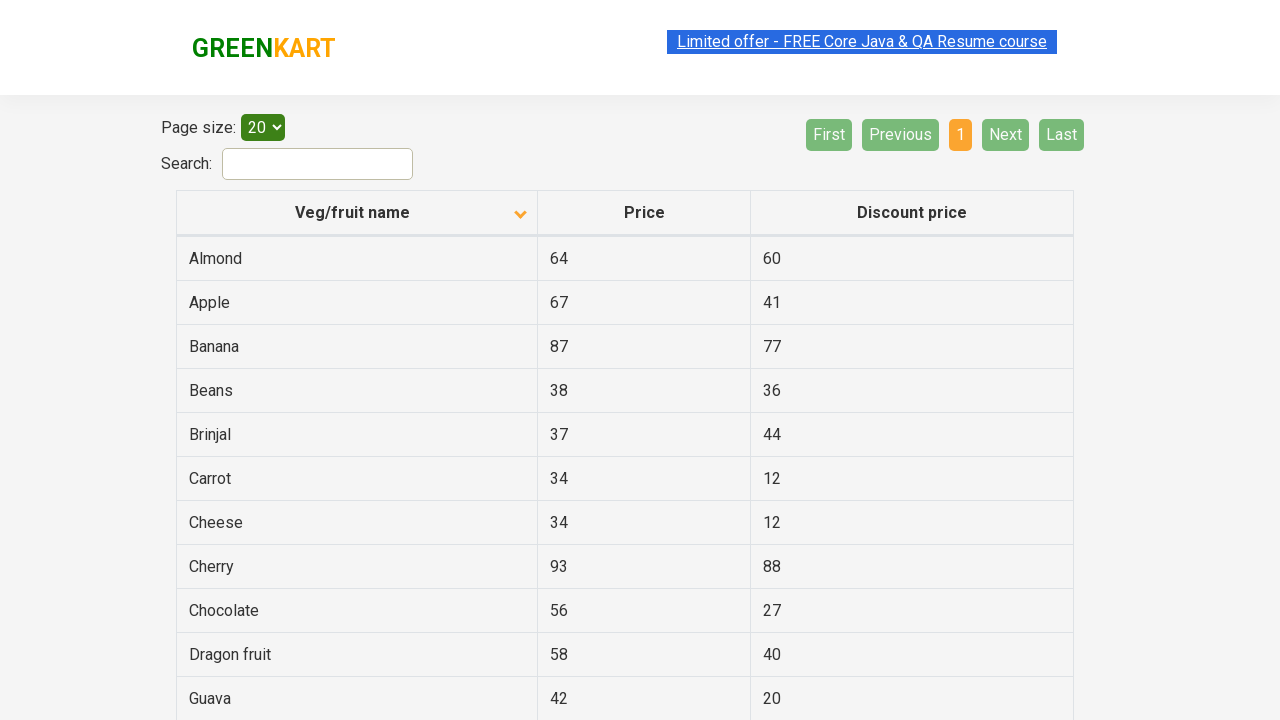

Verified table is now sorted alphabetically by fruit/veggie name
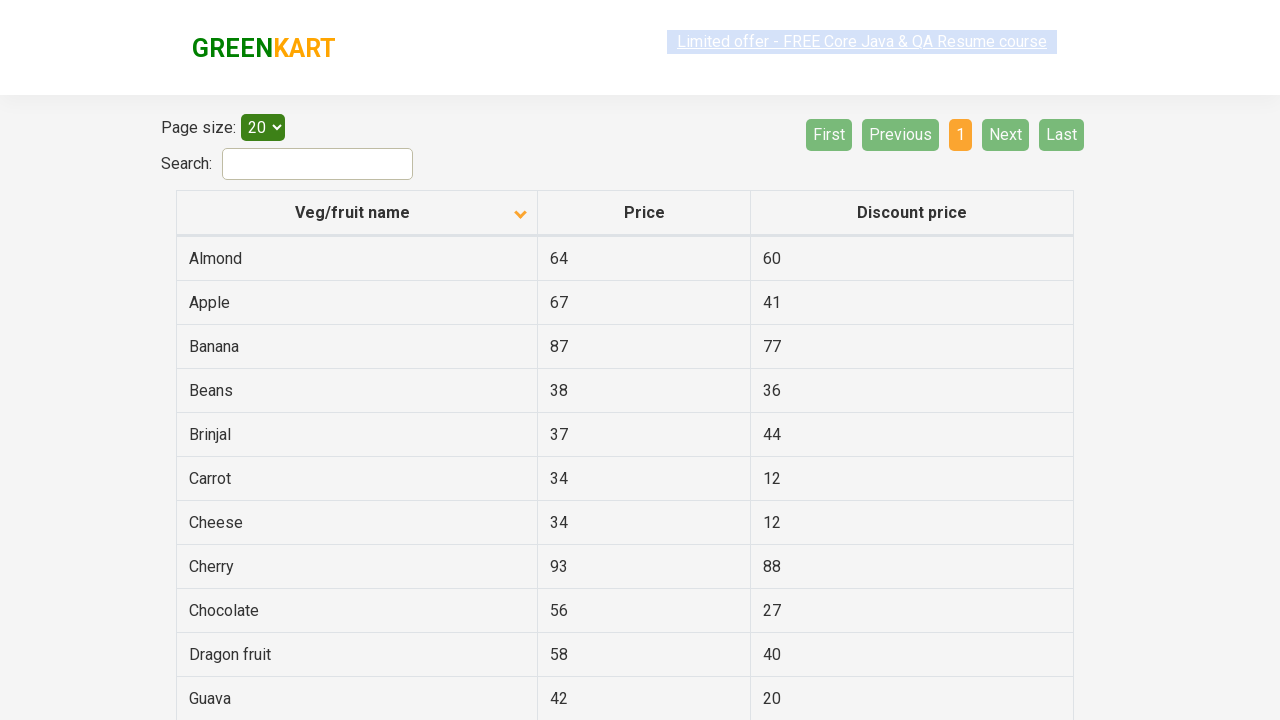

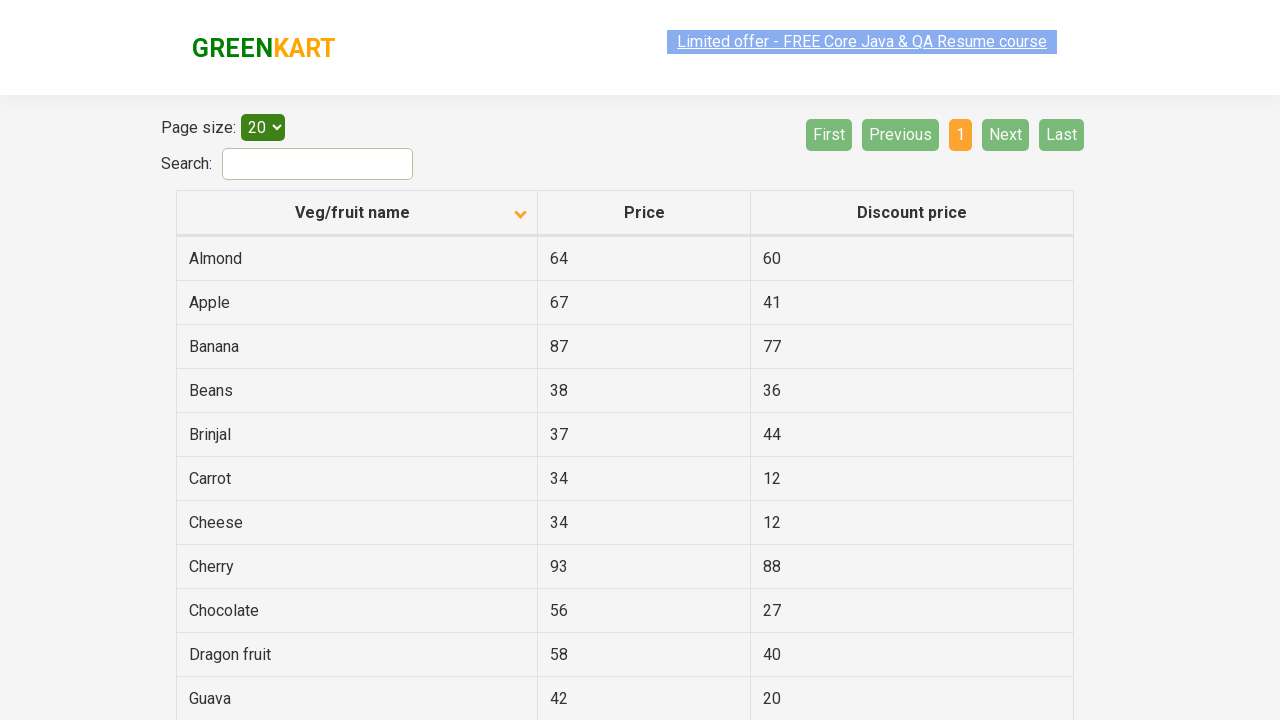